Tests entering a name in the quiz name field by clicking the field and typing a test name.

Starting URL: https://draffelberg.github.io/QuizMaster/

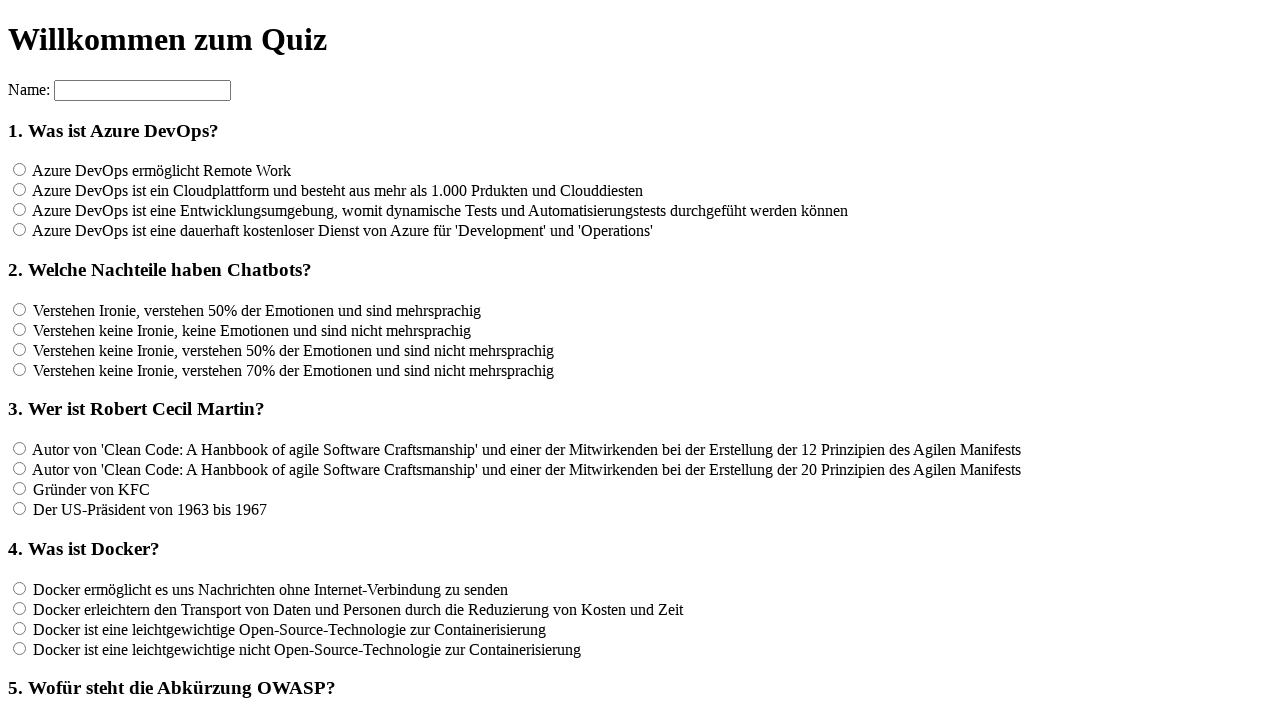

Clicked on the quiz name input field at (142, 90) on input[name='name']
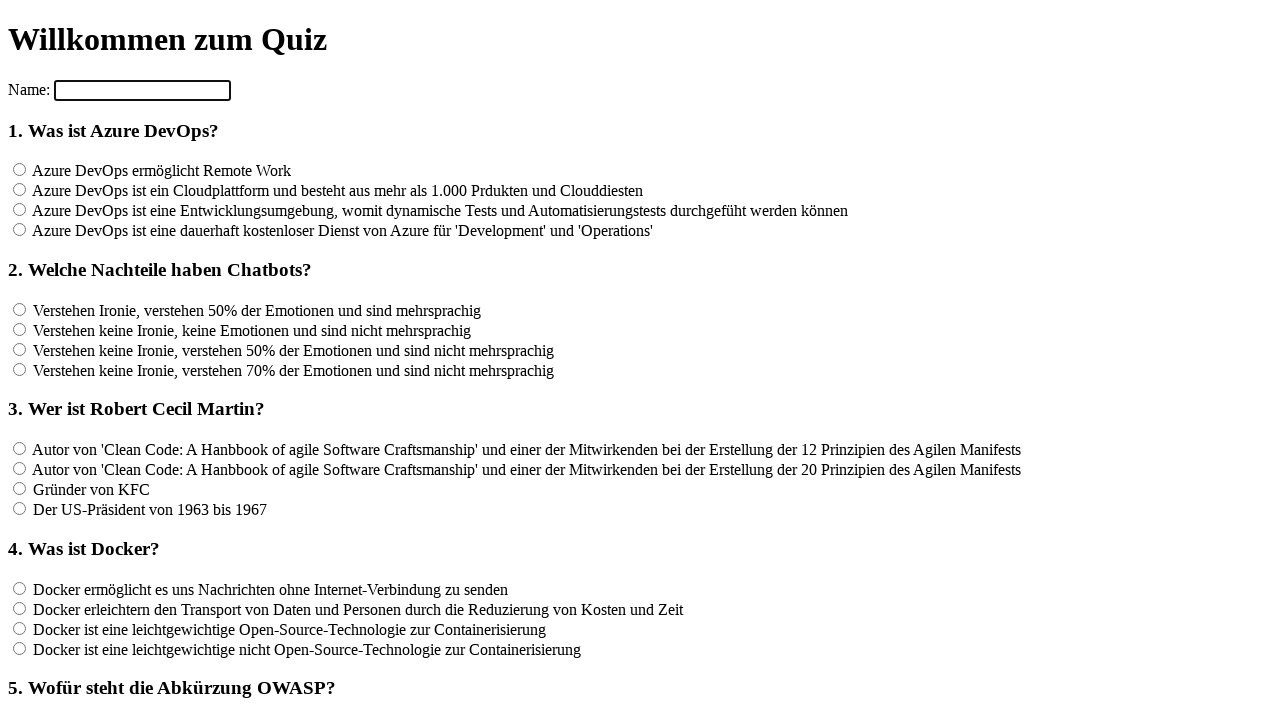

Entered 'Tester' as the quiz name on input[name='name']
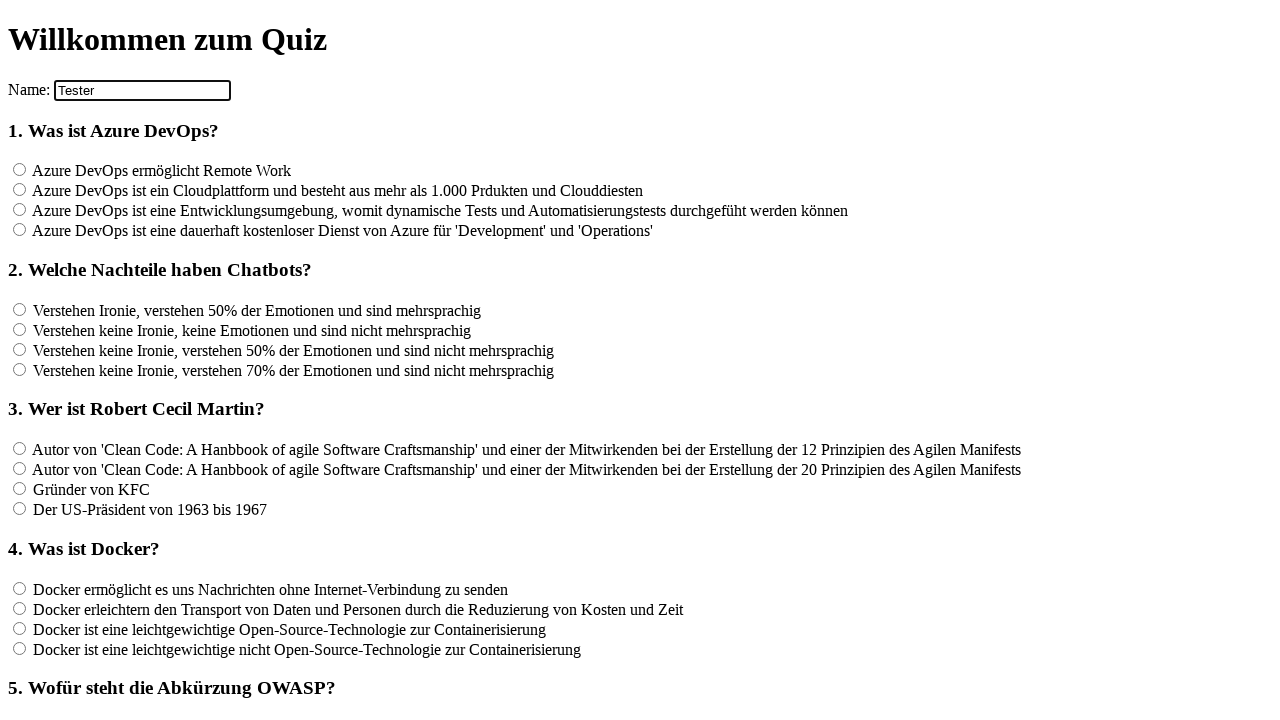

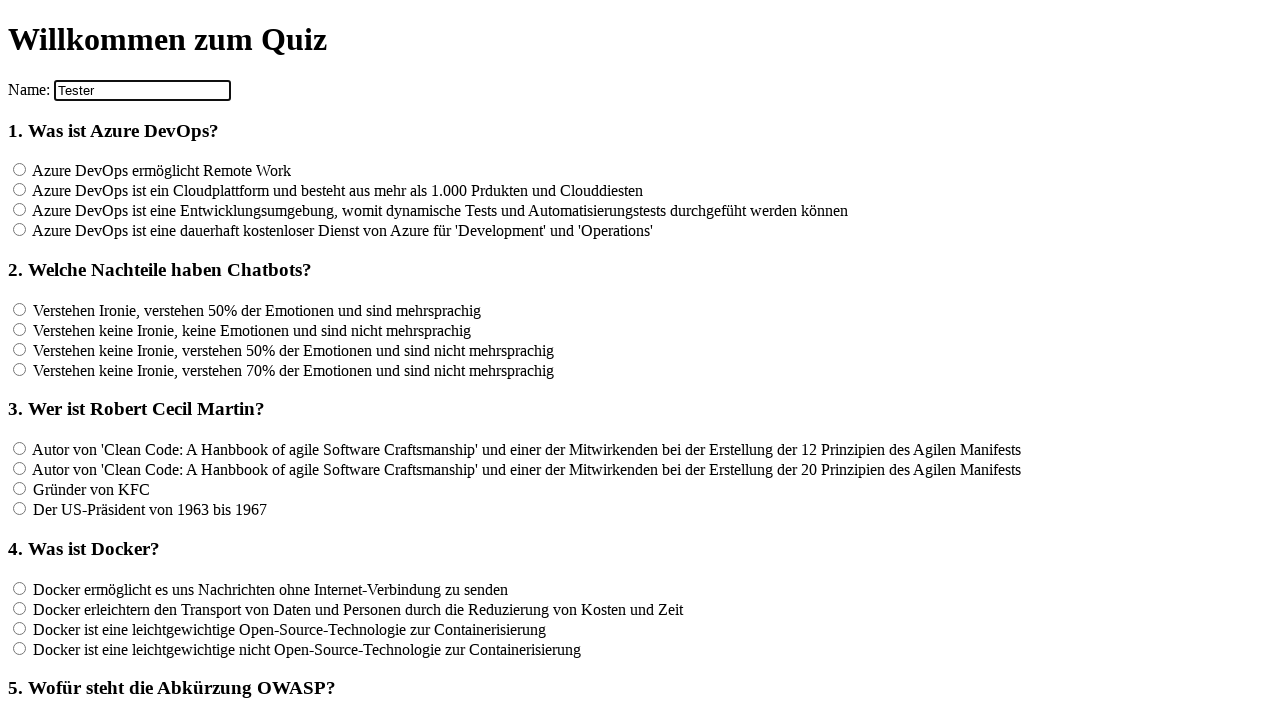